Tests JavaScript alert handling by clicking a button that triggers an alert, accepting the alert, and verifying the success message is displayed.

Starting URL: https://practice.cydeo.com/javascript_alerts

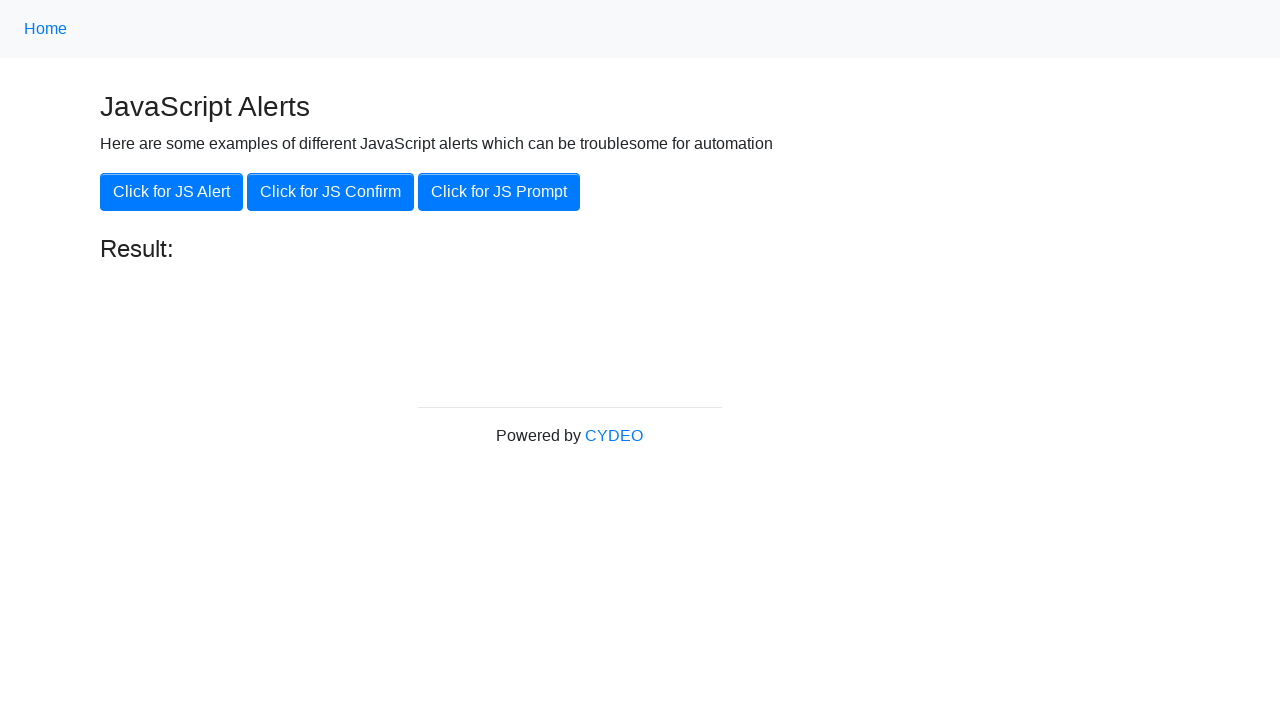

Set up dialog handler to accept alerts
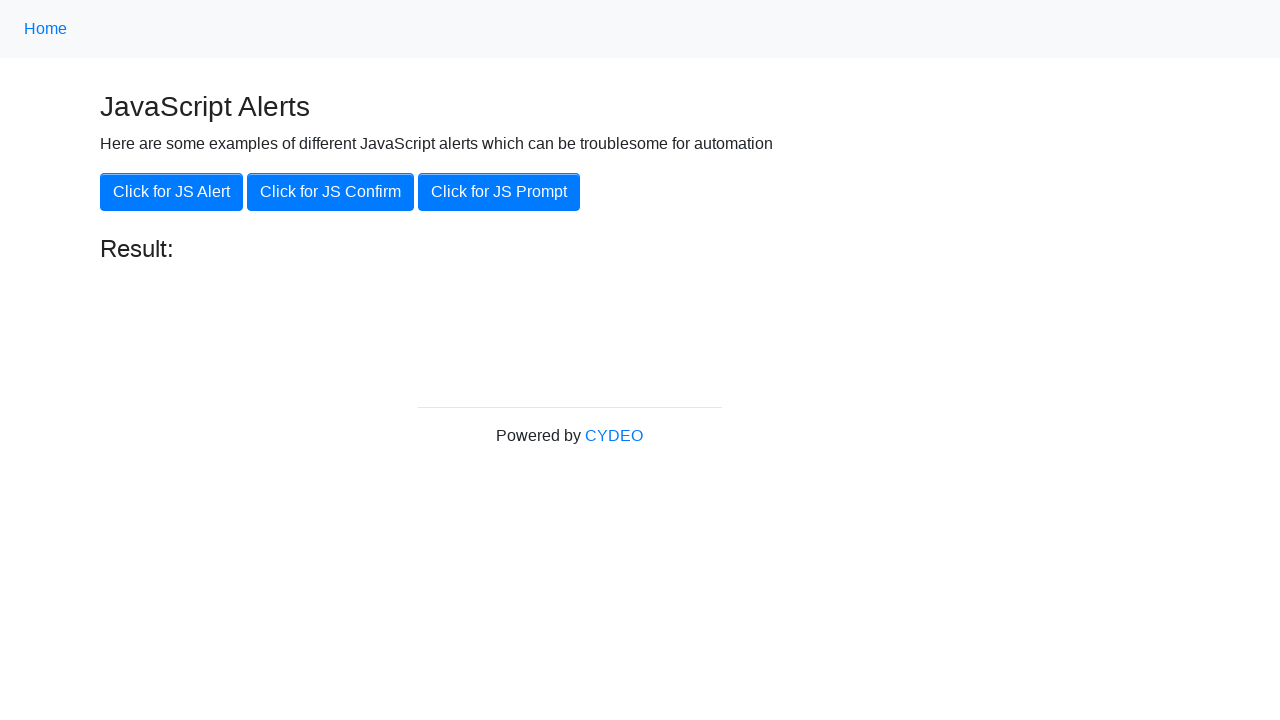

Clicked the 'Click for JS Alert' button at (172, 192) on xpath=//button[.='Click for JS Alert']
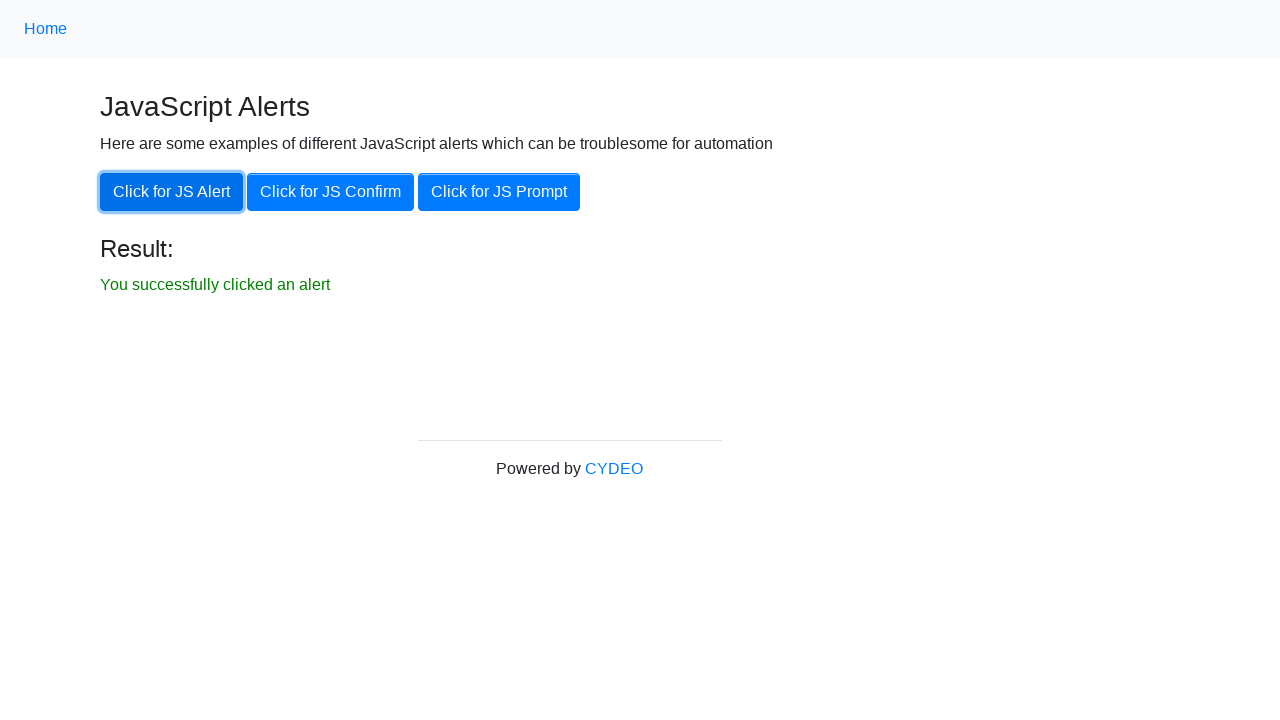

Success message element became visible
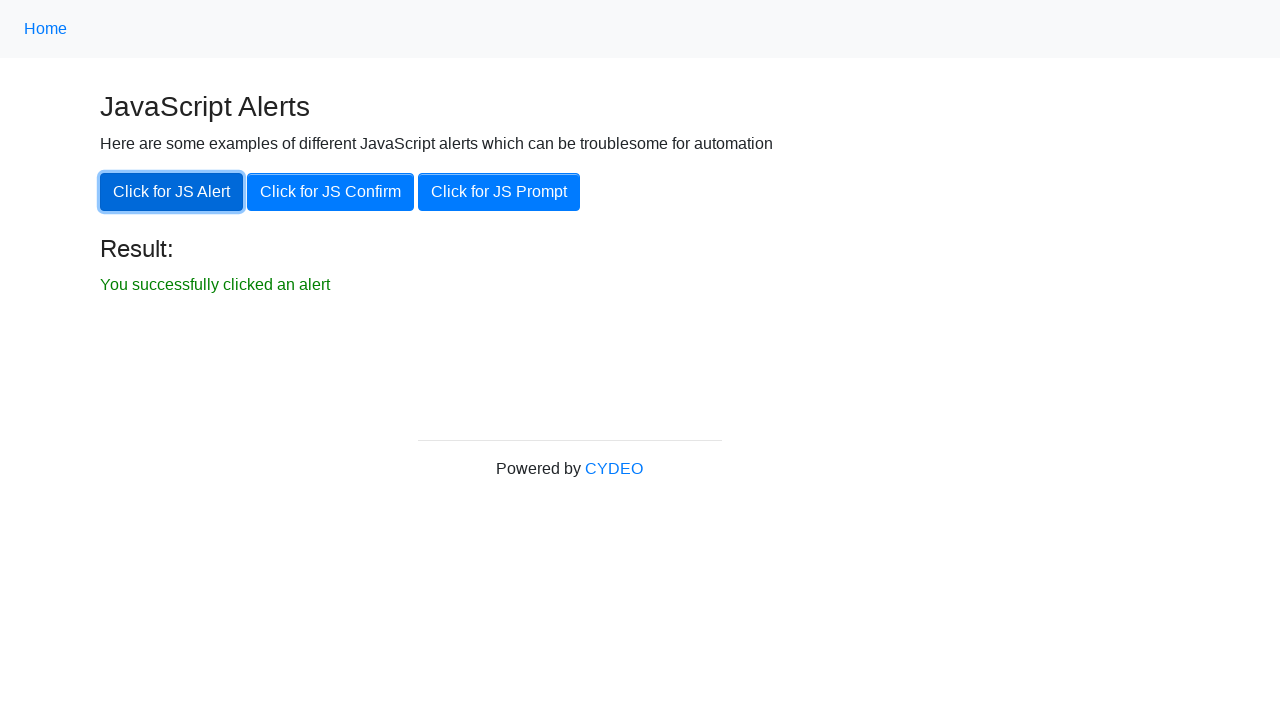

Verified success message: 'You successfully clicked an alert'
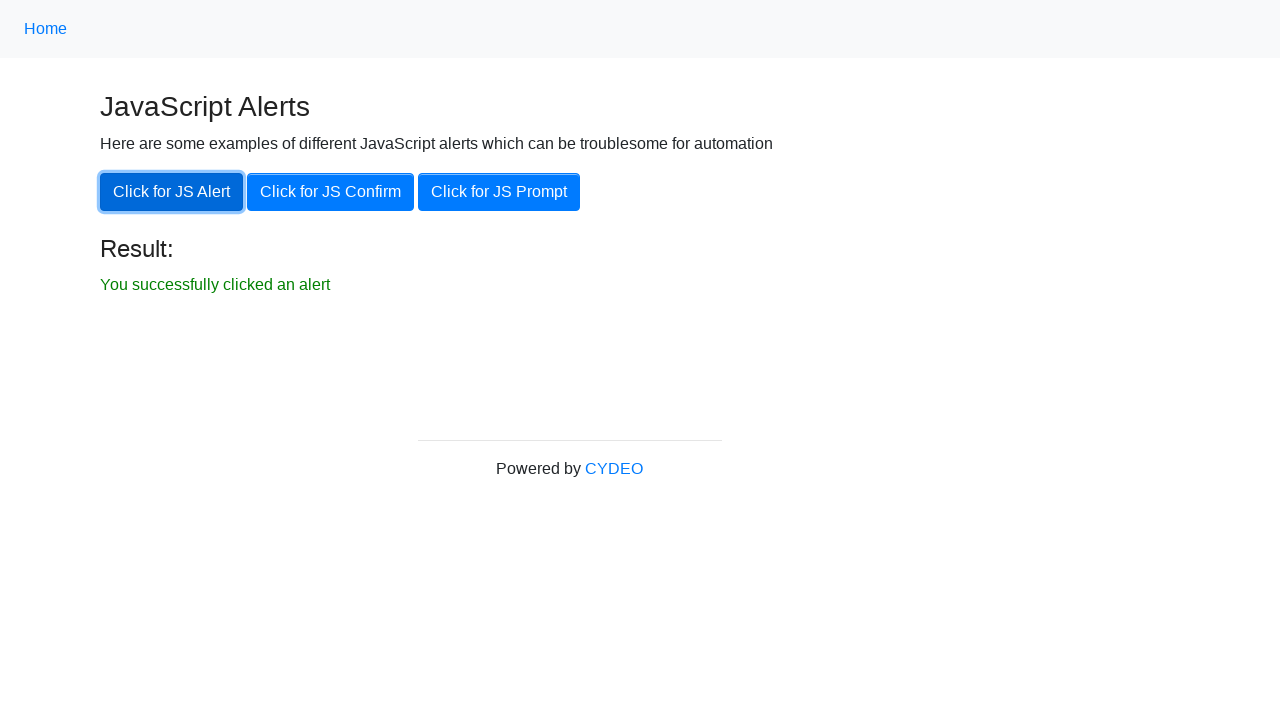

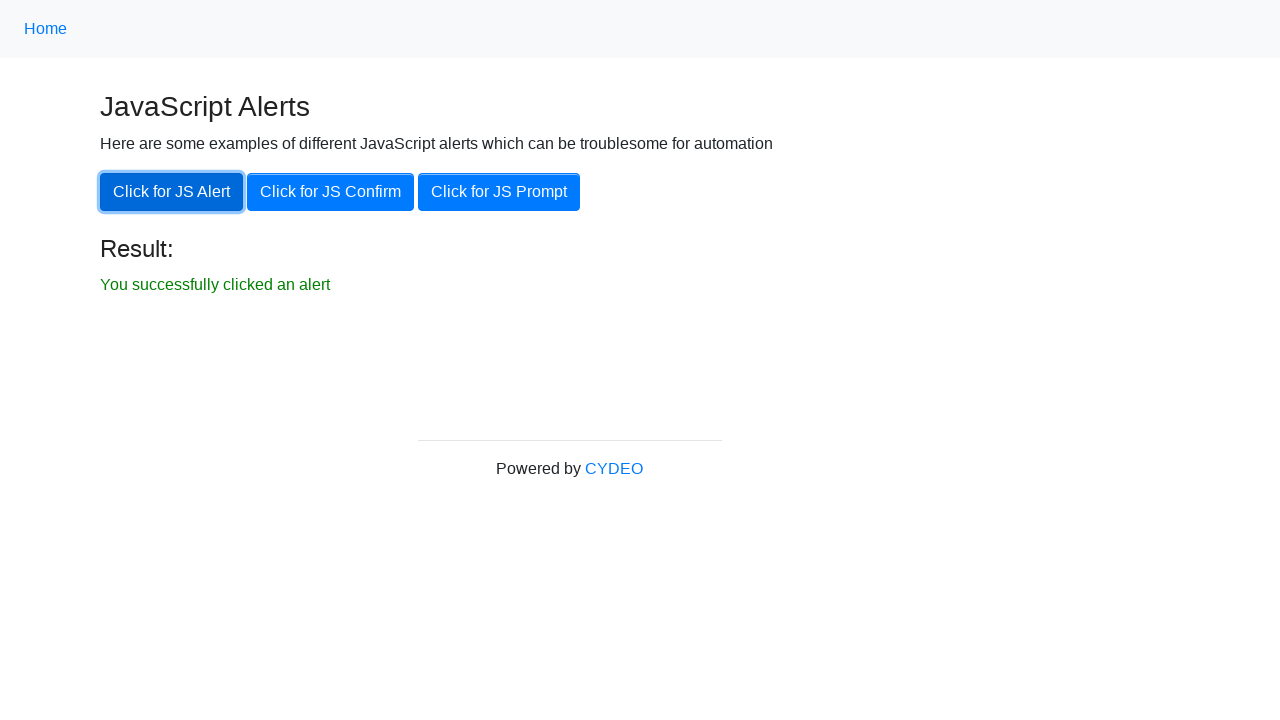